Tests checkbox functionality by clicking on checkboxes, clicking the result button, and verifying the result message

Starting URL: https://kristinek.github.io/site/examples/actions

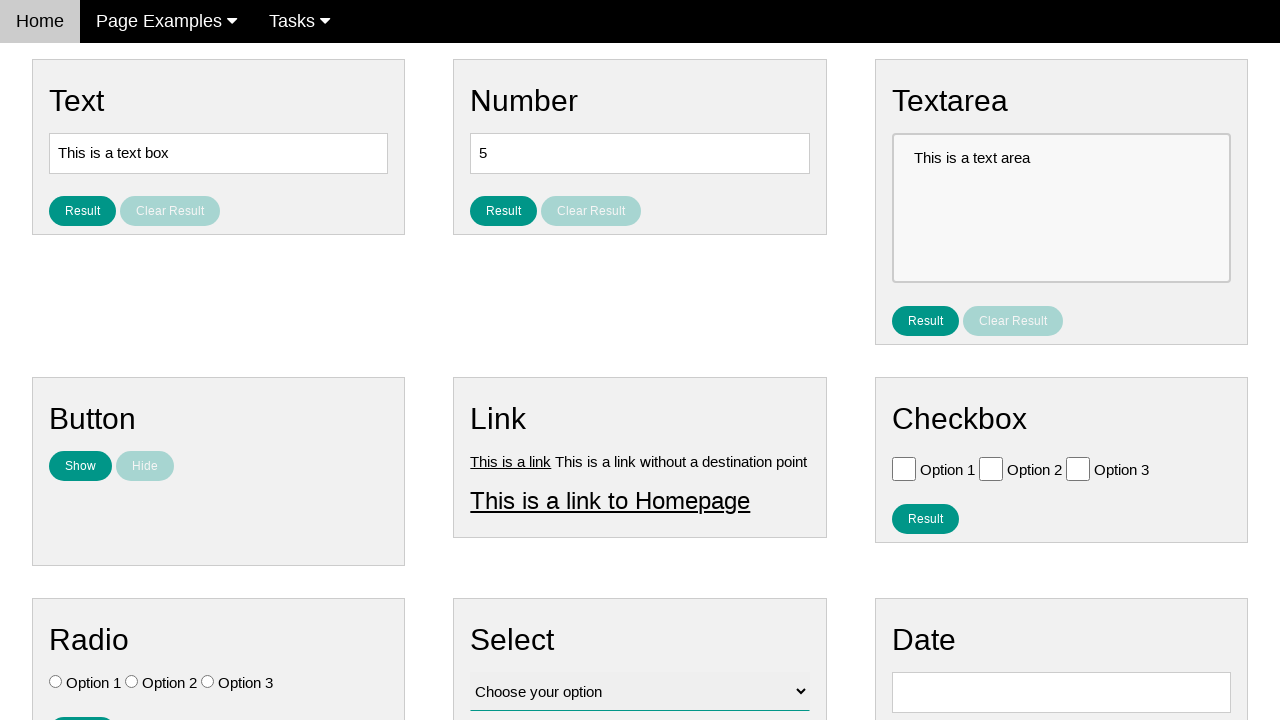

Clicked first checkbox (Option 1) at (904, 468) on xpath=//input[@type='checkbox'][@value='Option 1']
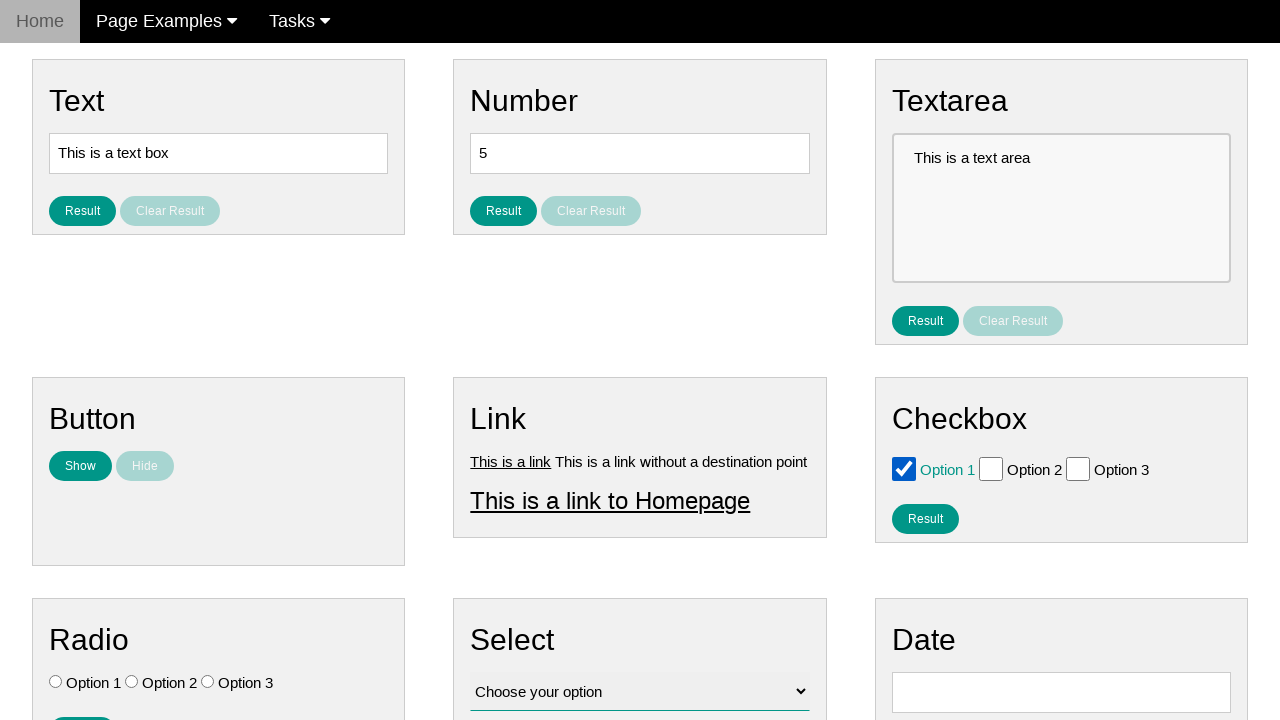

Clicked second checkbox (Option 2) at (991, 468) on xpath=//input[@type='checkbox'][@value='Option 2']
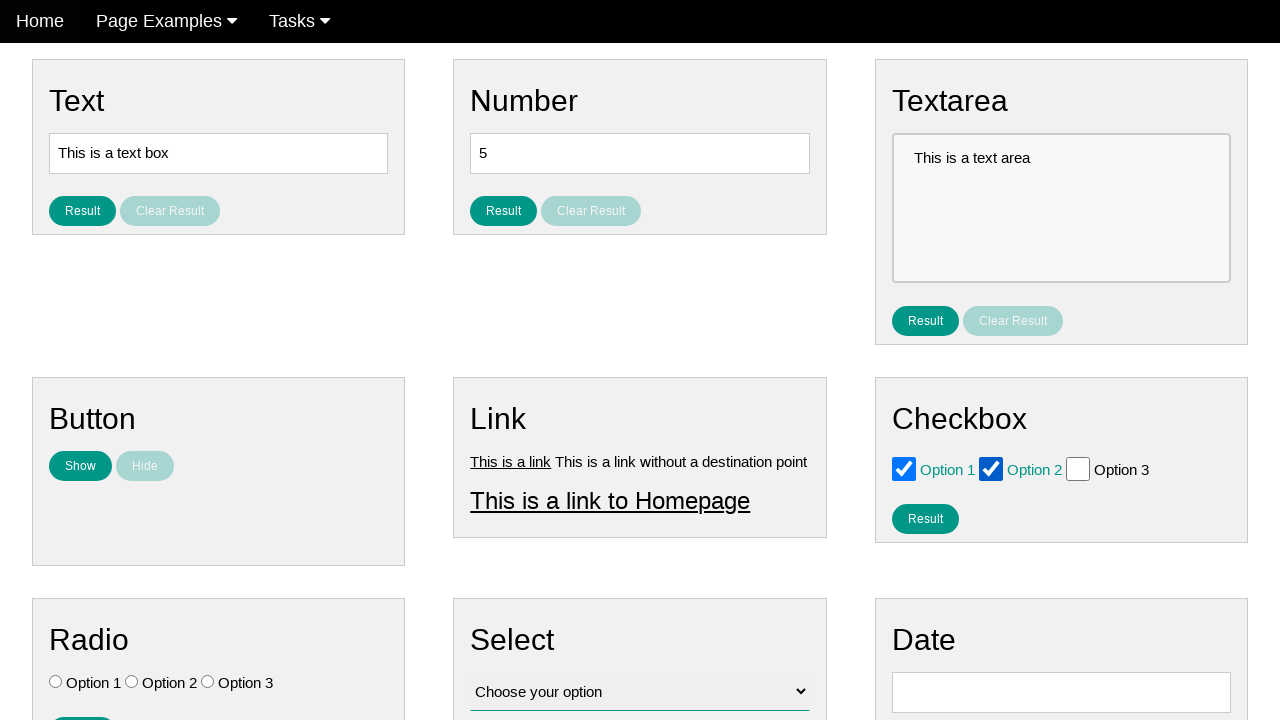

Clicked the result button to verify checkbox selections at (925, 518) on #result_button_checkbox
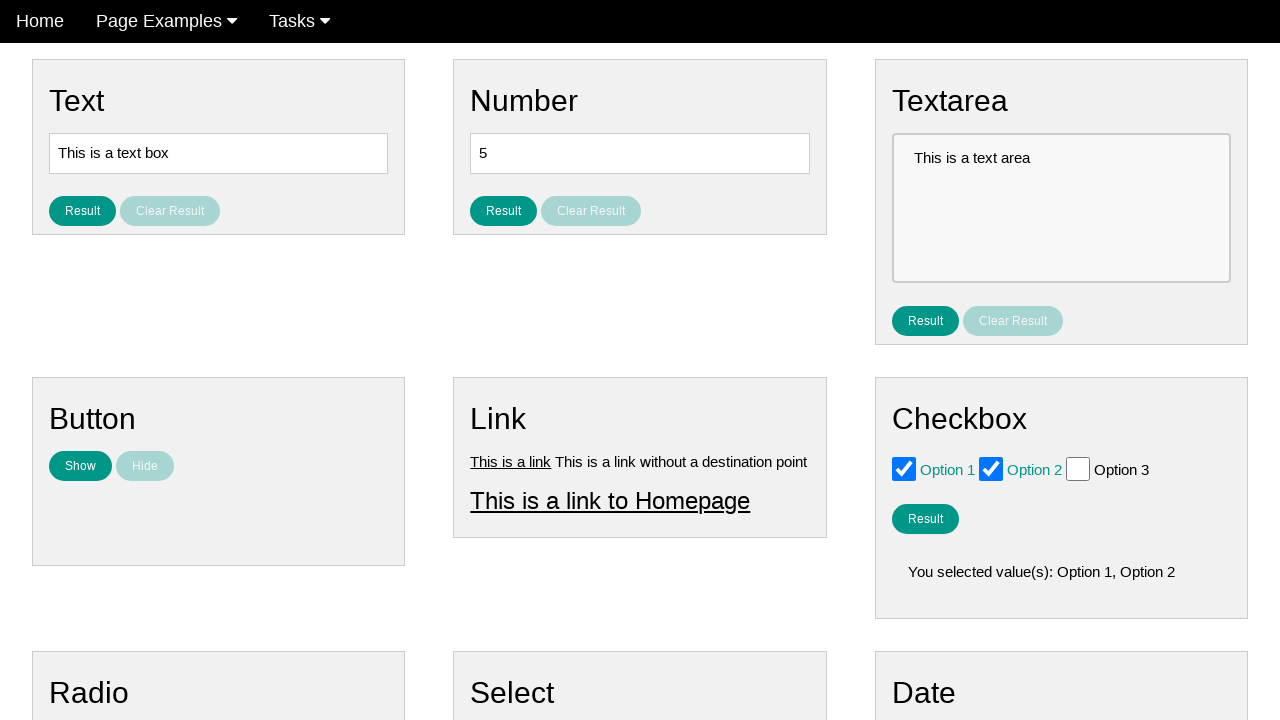

Result message displayed
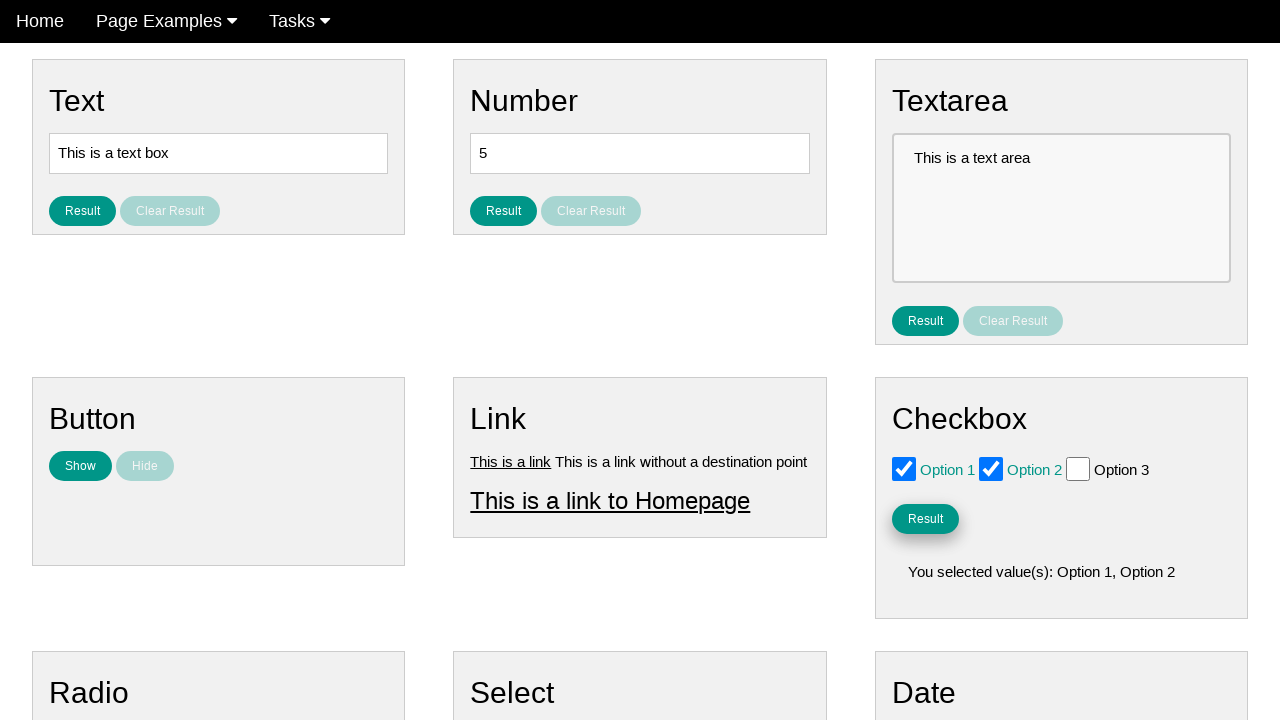

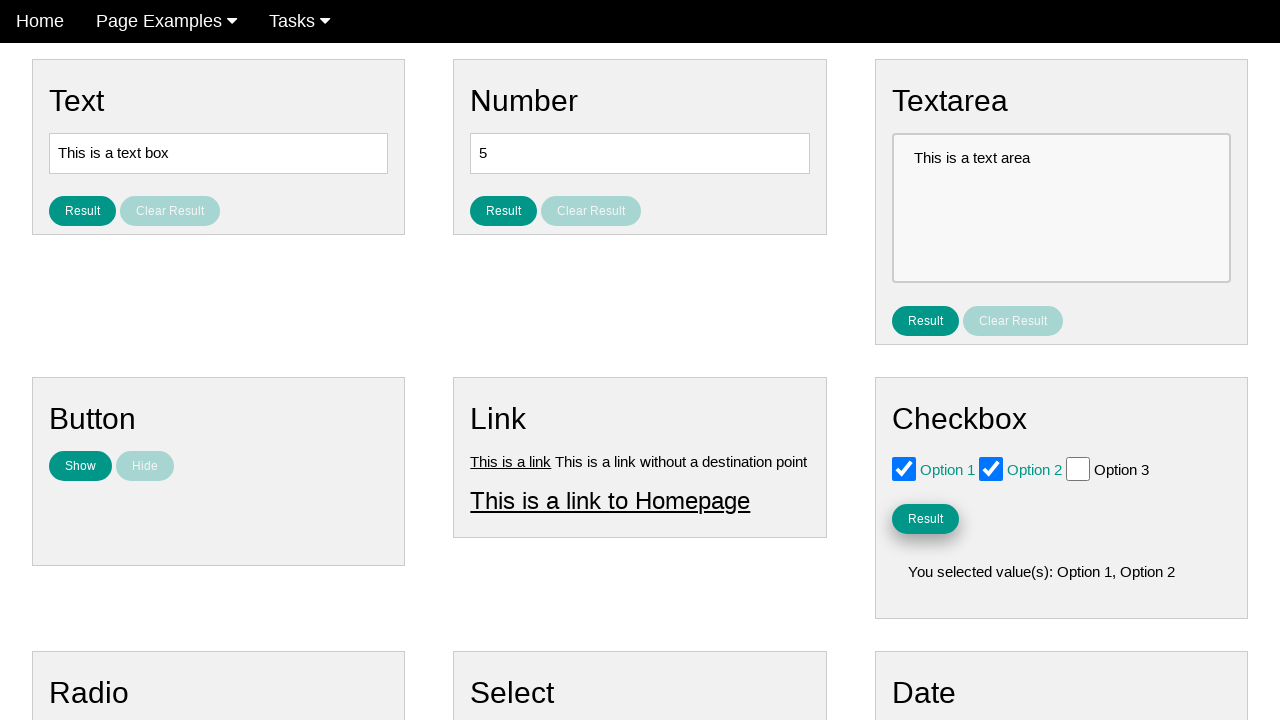